Tests dropdown functionality on a registration page by locating a month dropdown and selecting "May" from the available options

Starting URL: http://demo.automationtesting.in/Register.html

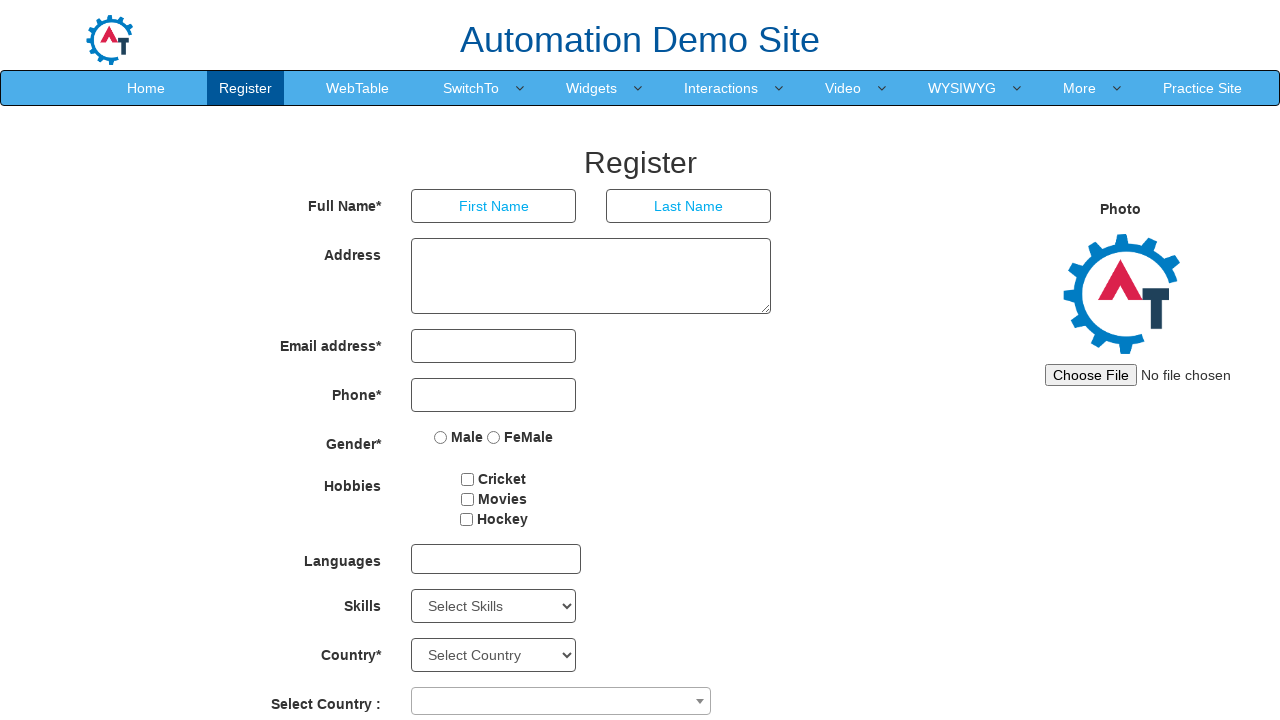

Month dropdown element is visible and ready
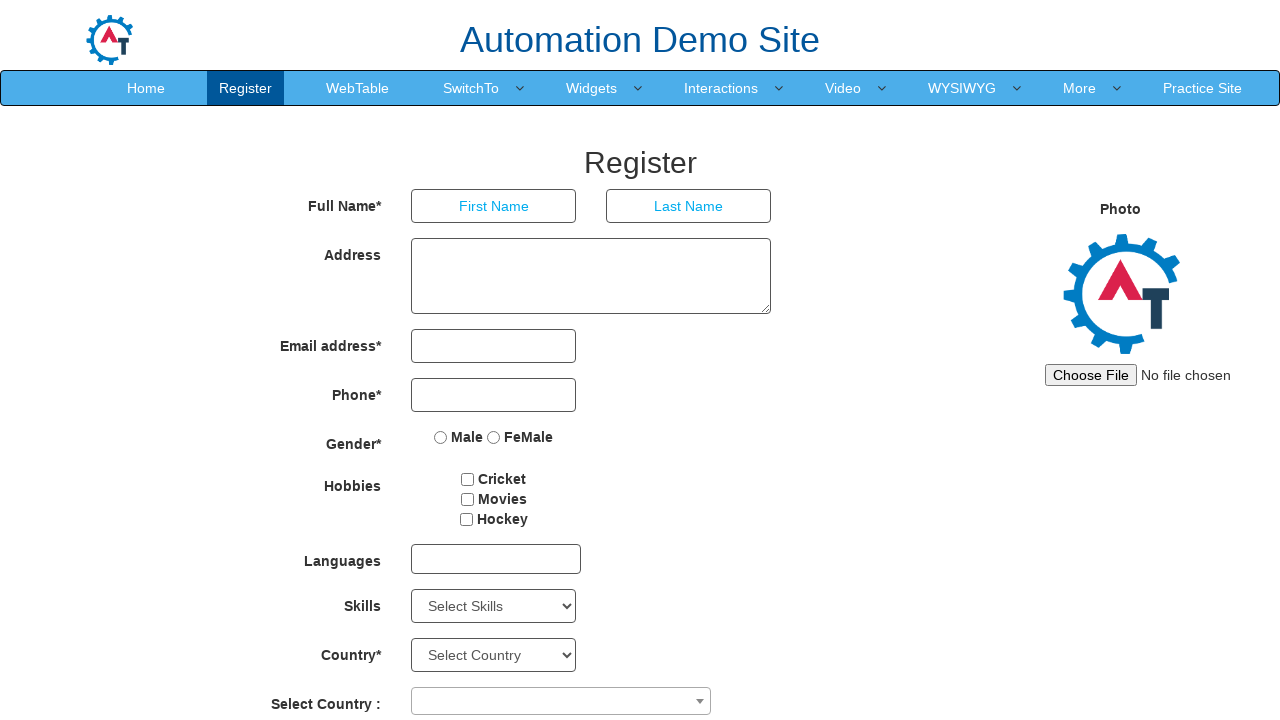

Clicked on the month dropdown to open it at (616, 463) on select[placeholder='Month']
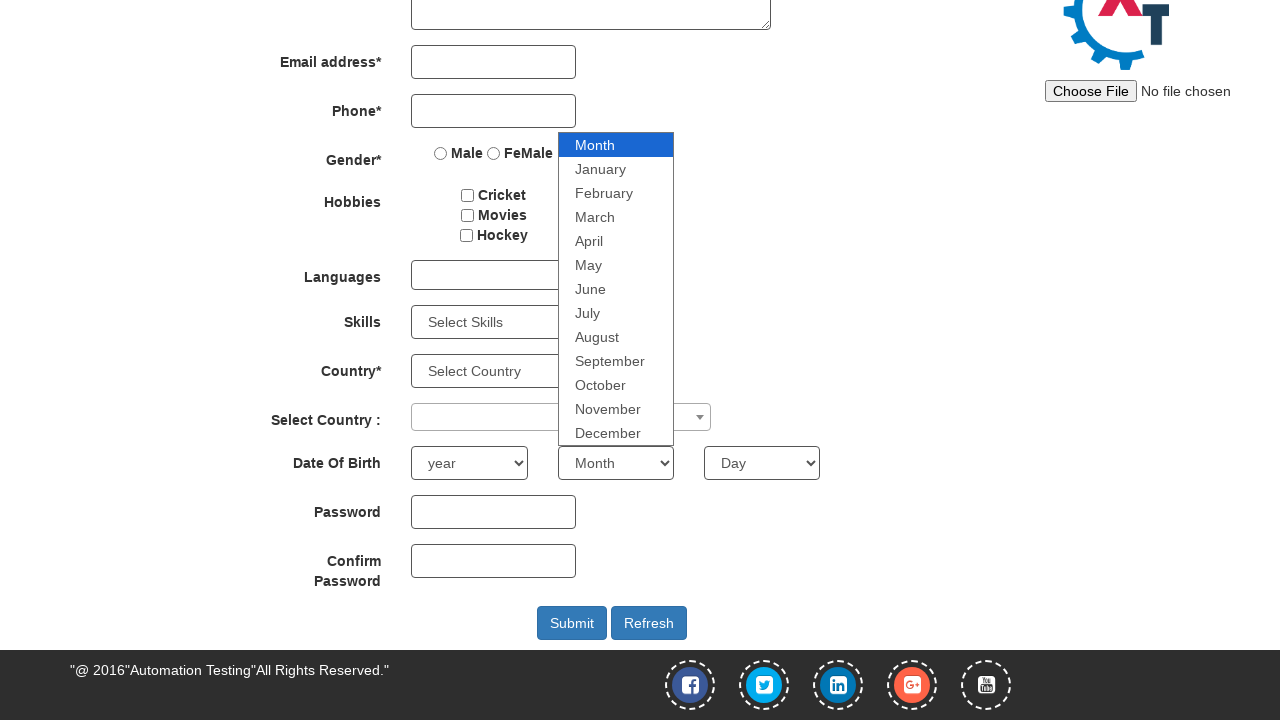

Selected 'May' from the month dropdown on select[placeholder='Month']
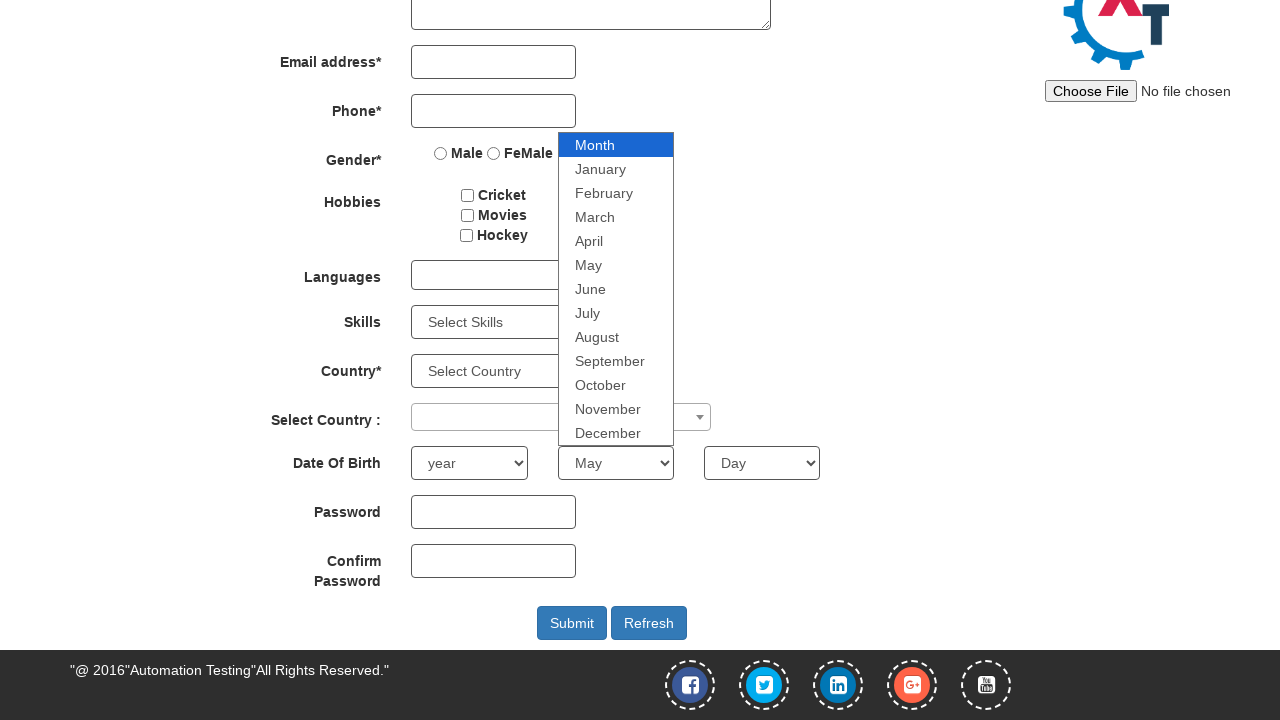

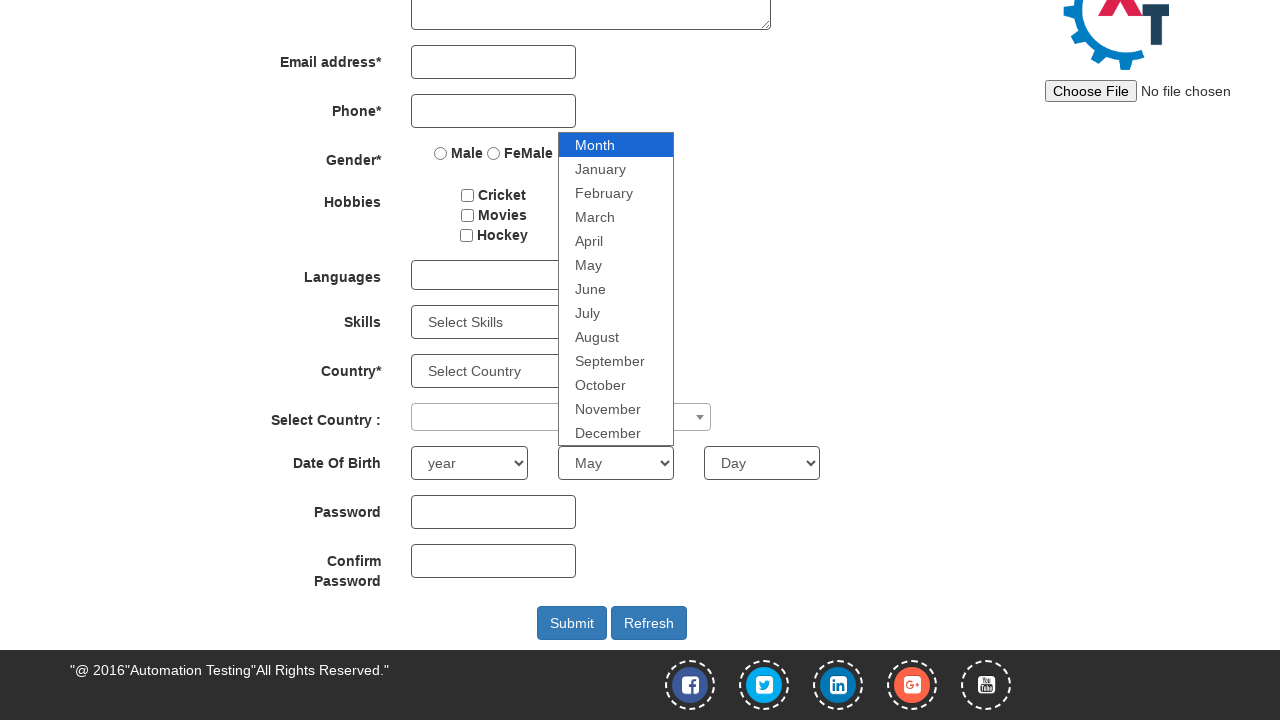